Tests sorting functionality on the Top Deals page by clicking the sort icon and verifying that items are sorted alphabetically

Starting URL: https://rahulshettyacademy.com/seleniumPractise/#/

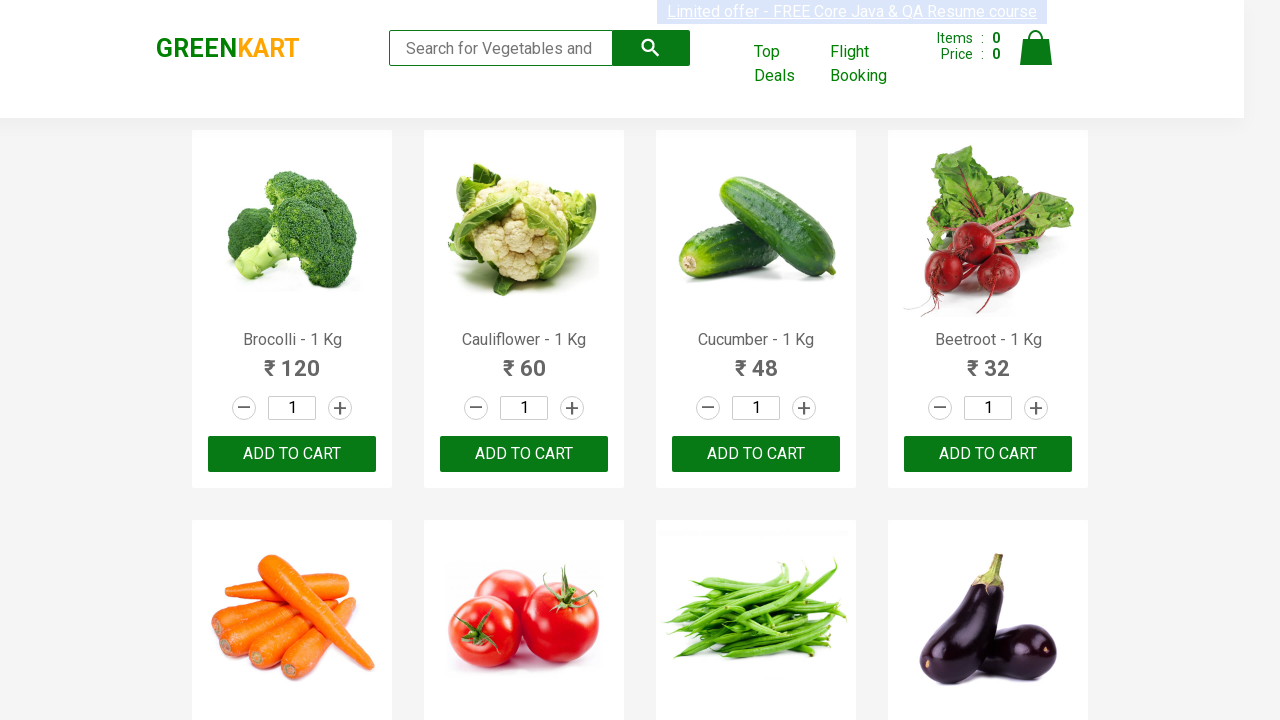

Clicked on Top Deals link to open new window at (787, 64) on text=Top Deals
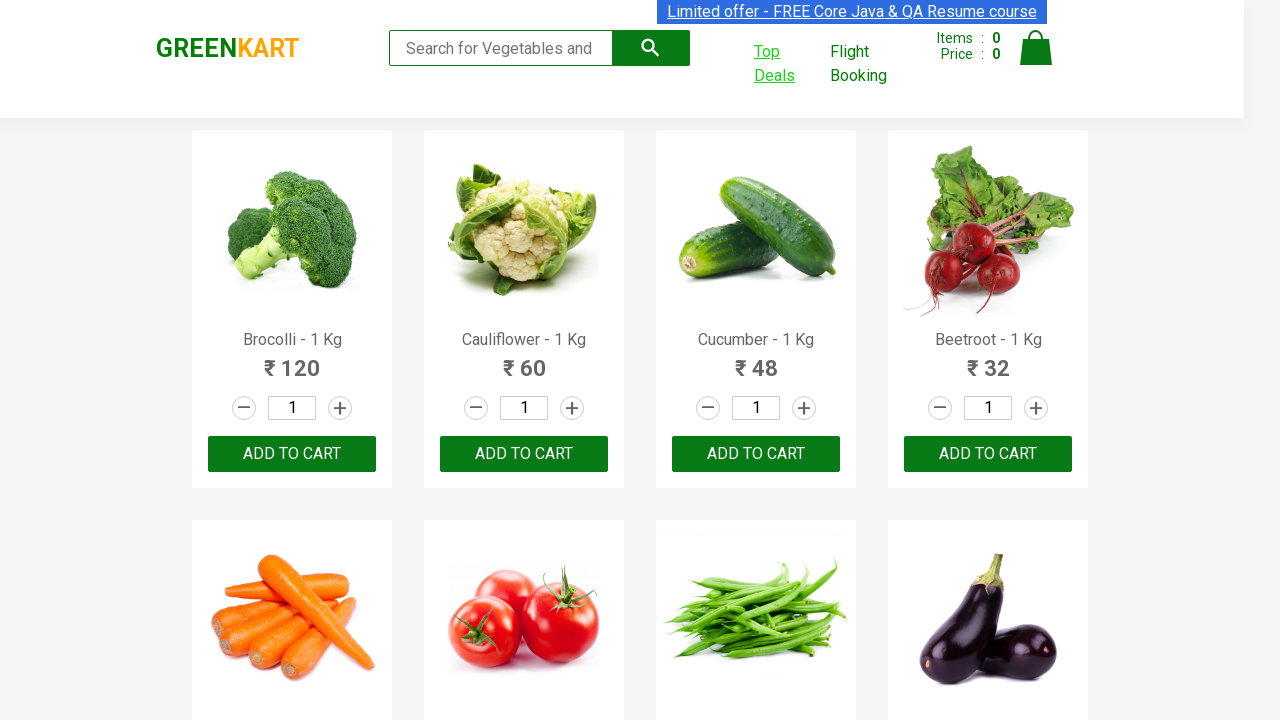

New Top Deals window opened
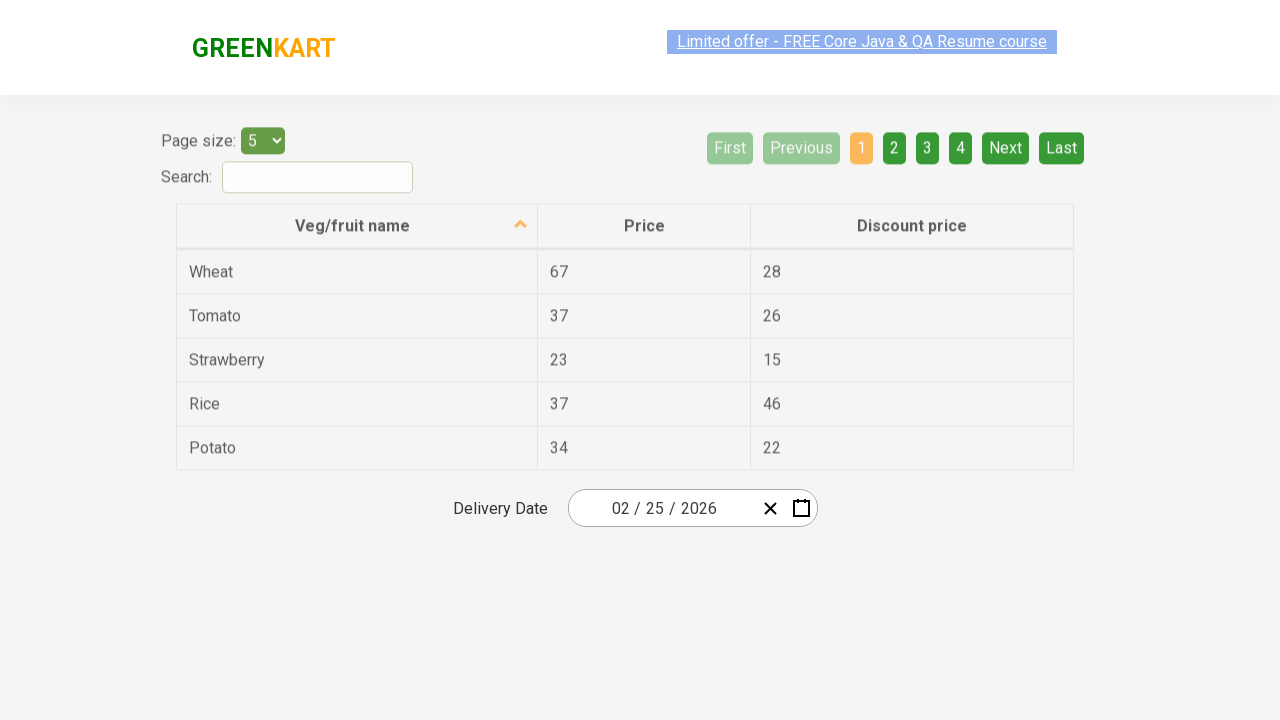

Top Deals page finished loading
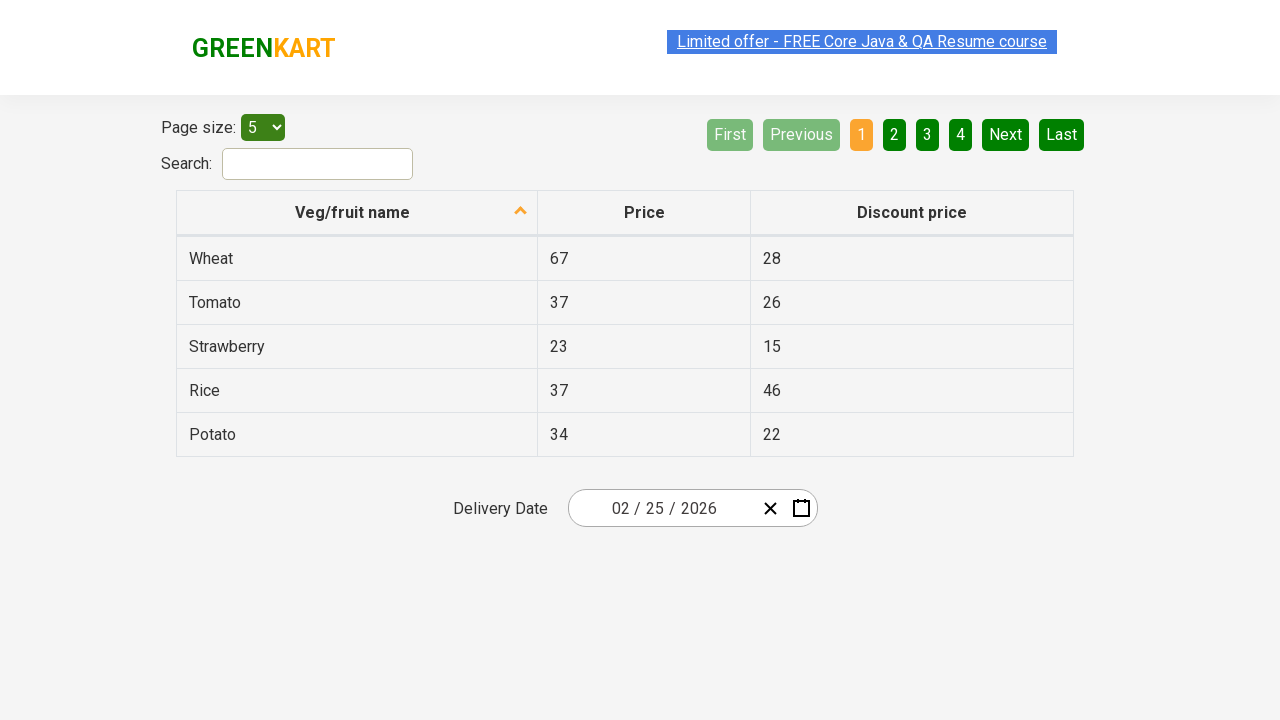

Clicked sort icon to sort table at (521, 212) on .sort-icon
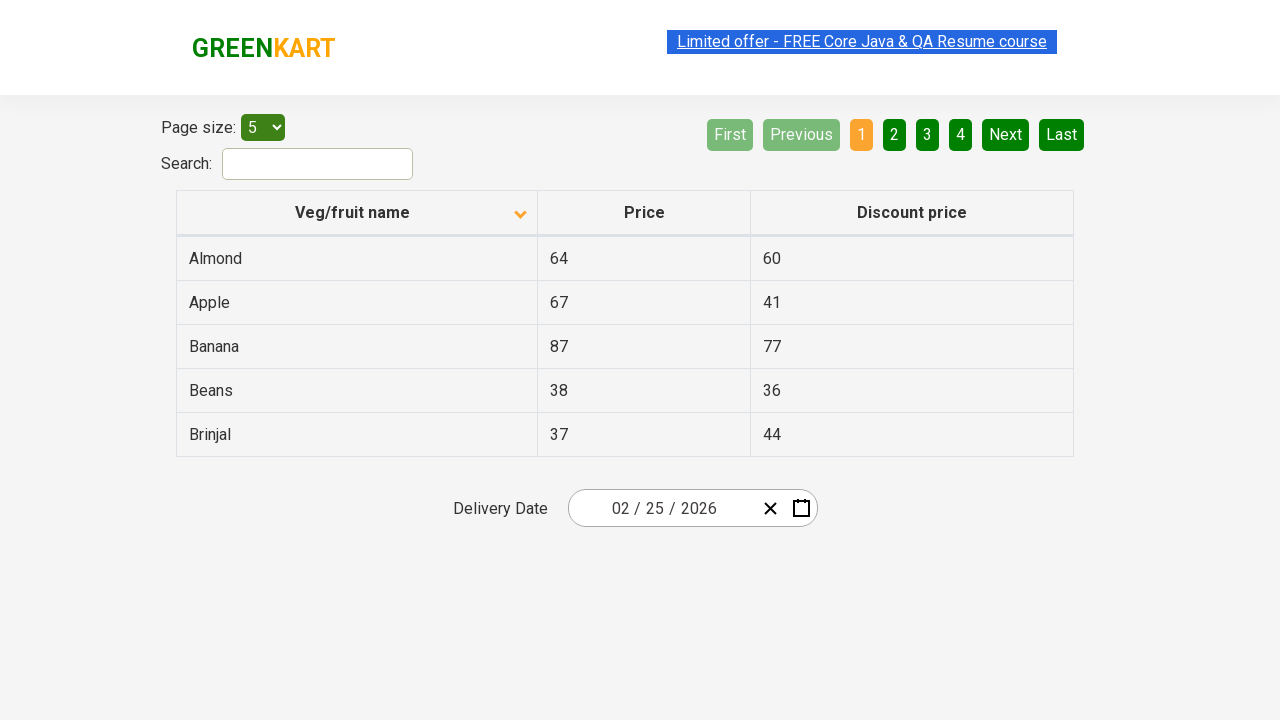

Waited for table to update after sorting
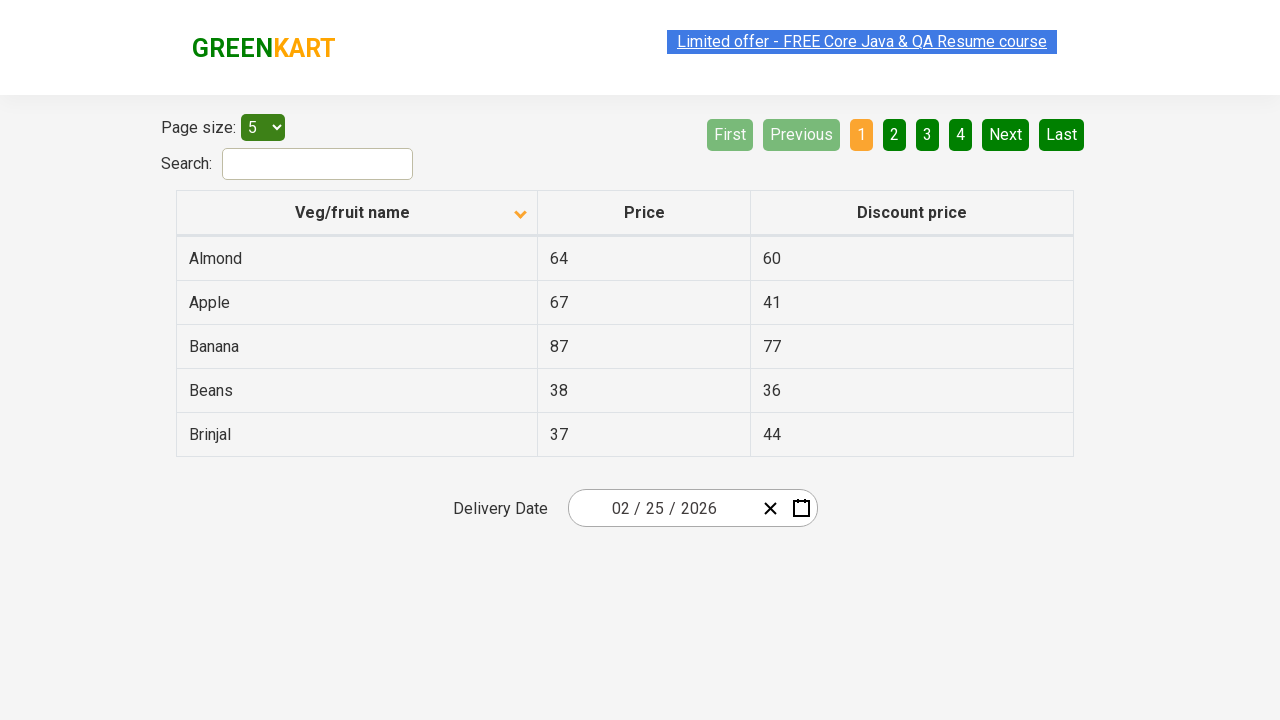

Retrieved vegetable items from sorted table
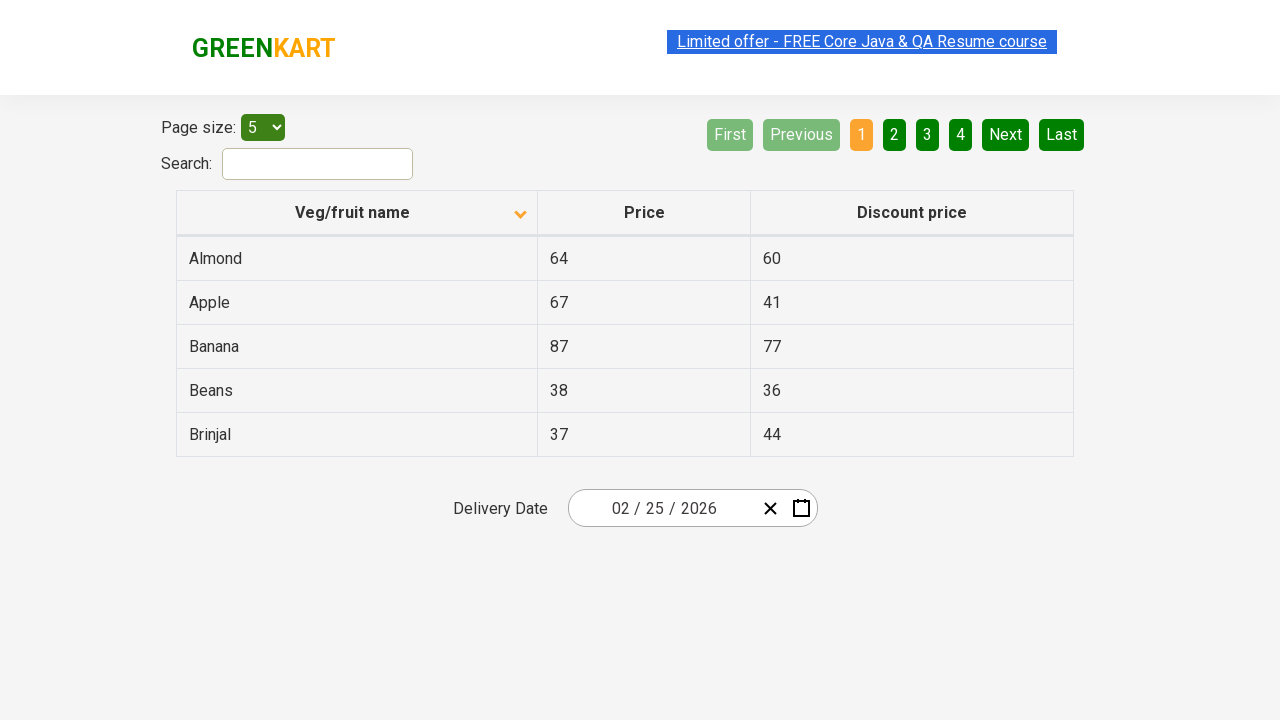

Verified that vegetables are sorted alphabetically
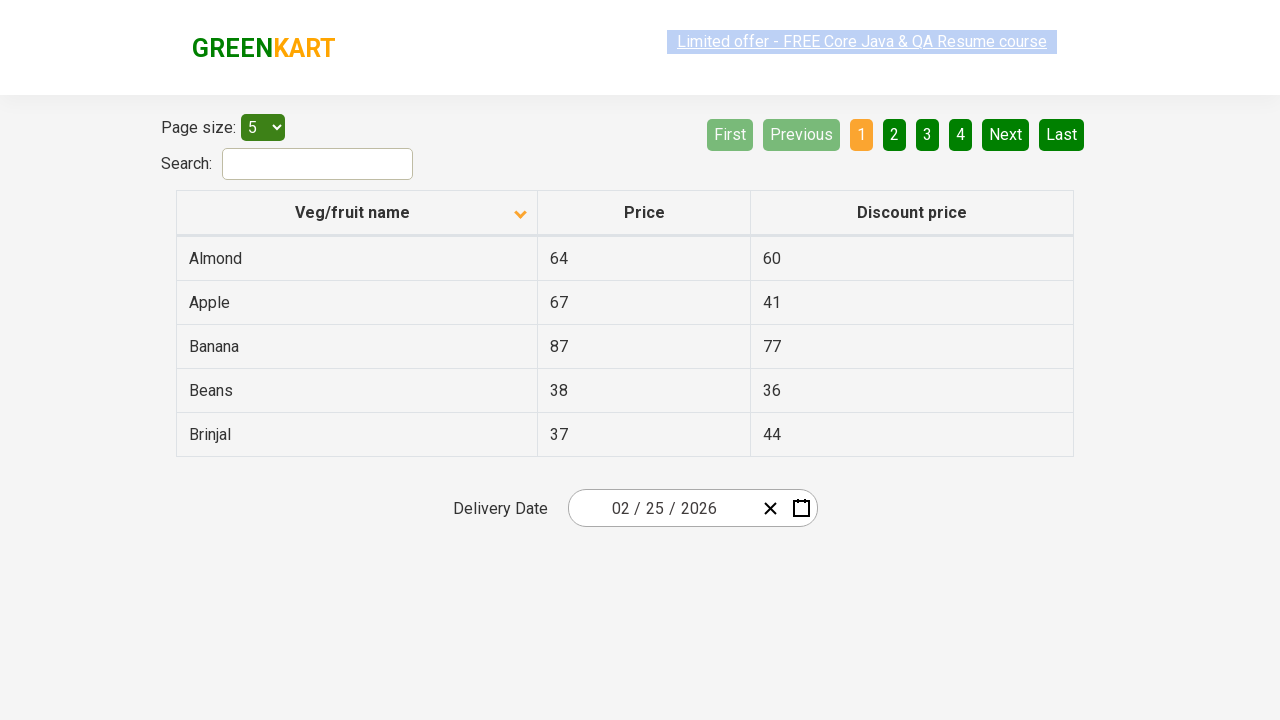

Closed the Top Deals page
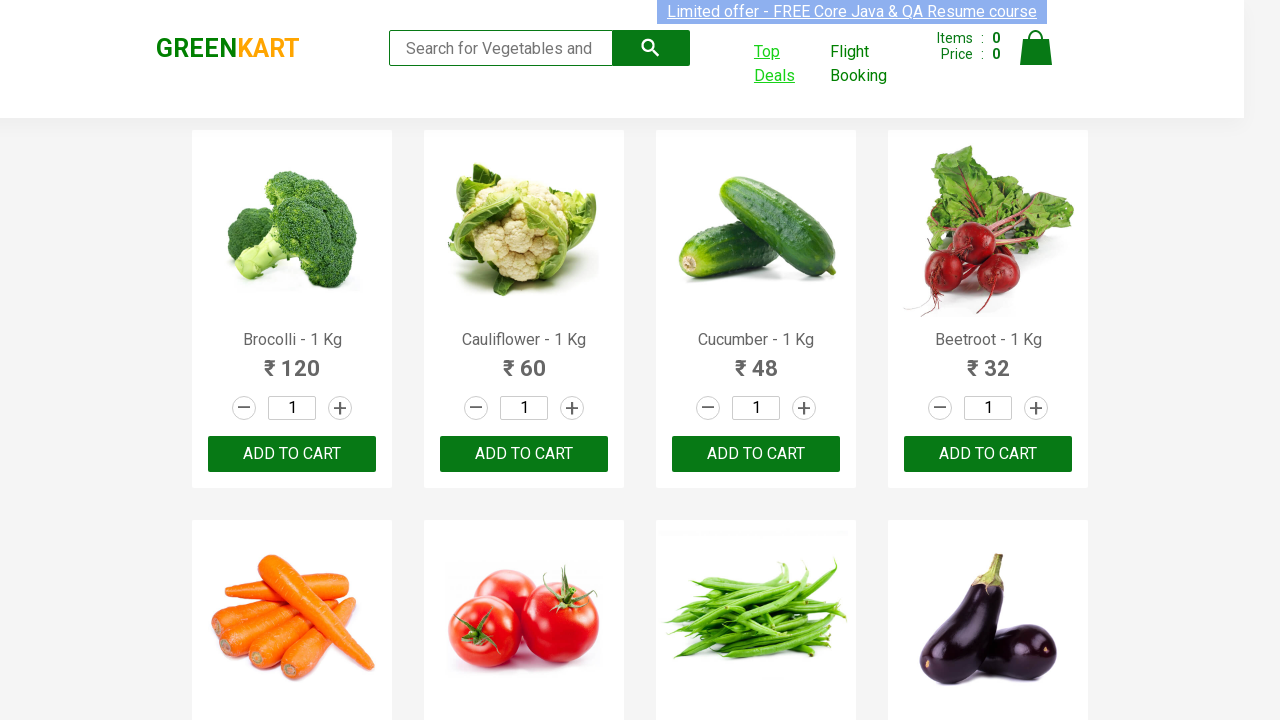

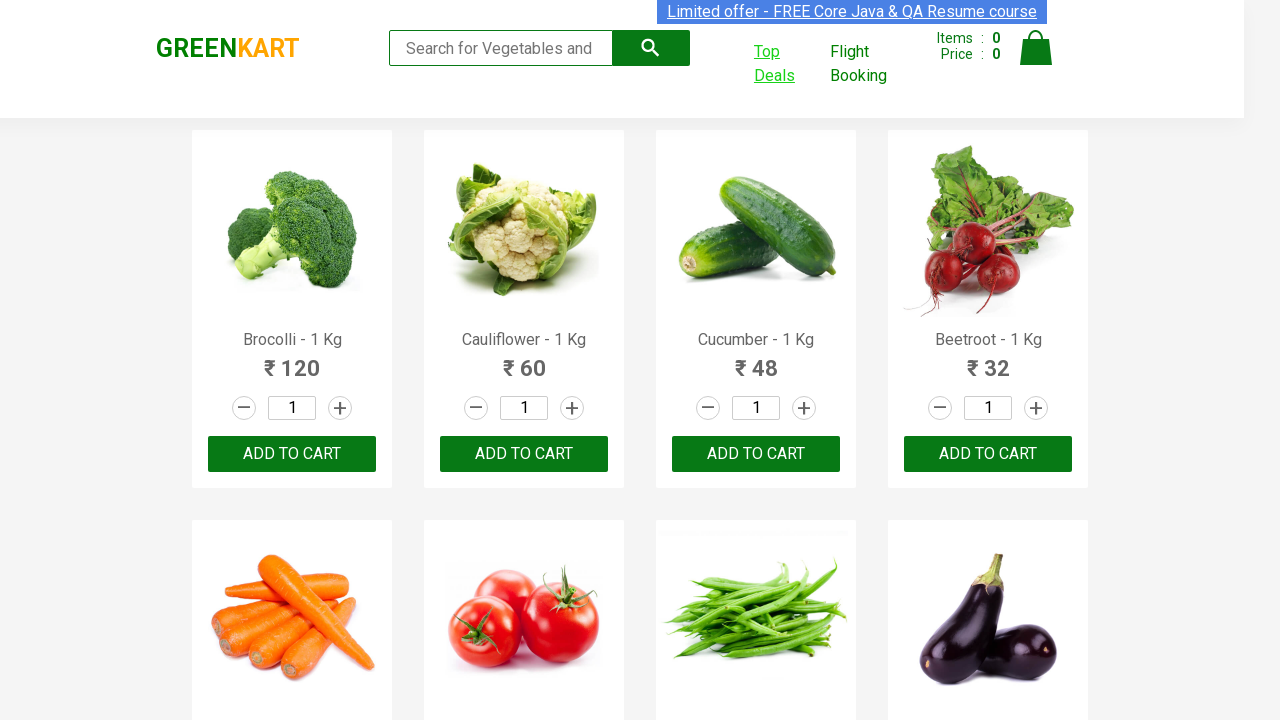